Tests state dropdown functionality by selecting Illinois, Virginia, and California, then verifying California is the final selected option

Starting URL: https://practice.cydeo.com/dropdown

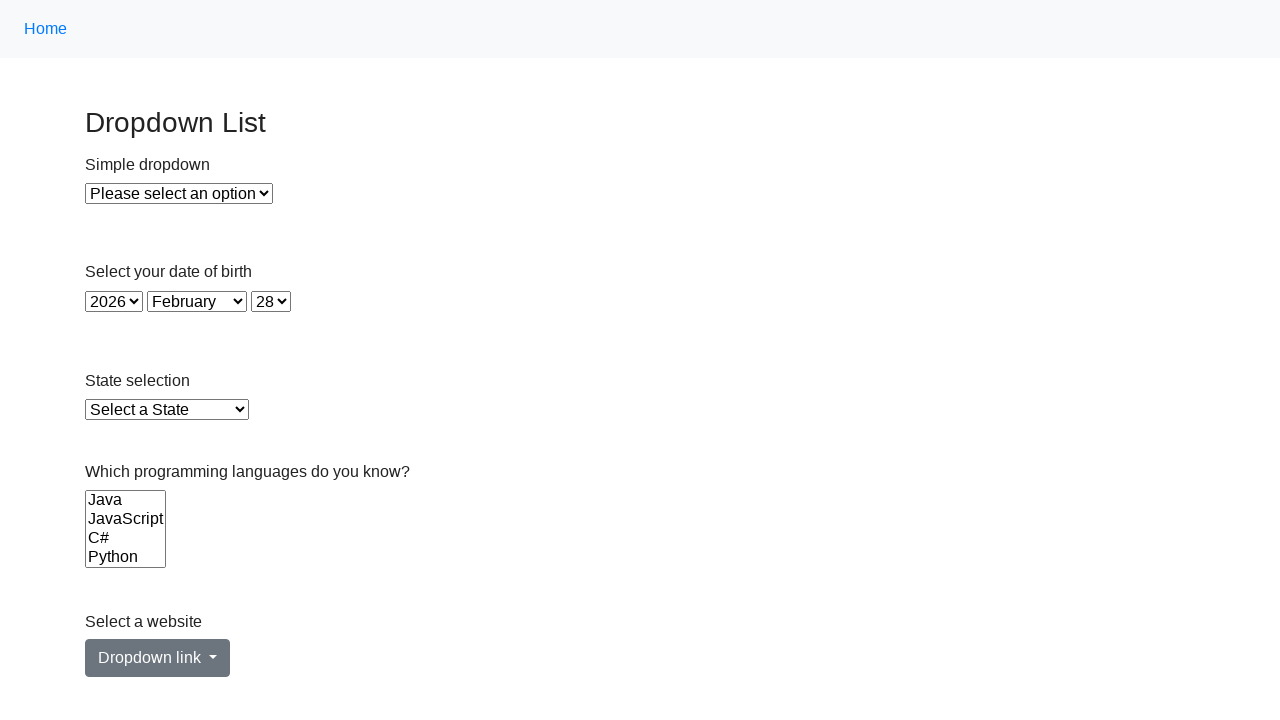

Selected Illinois from state dropdown using label on select#state
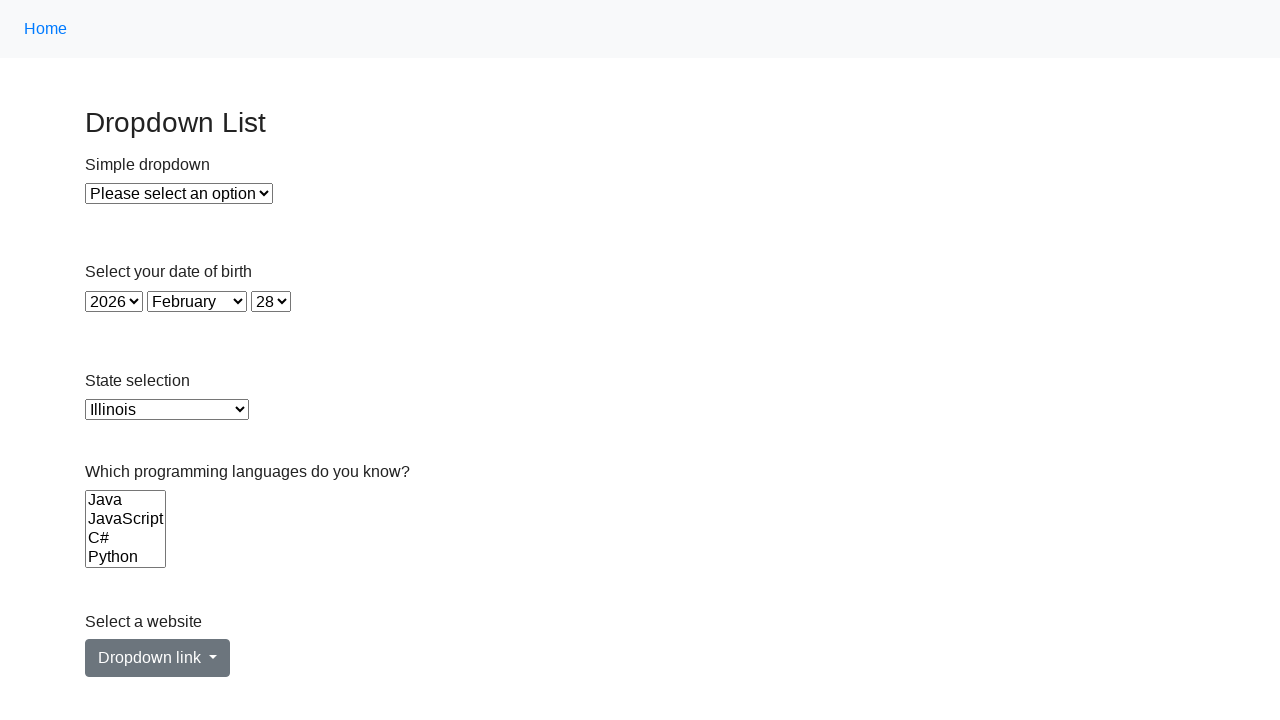

Selected Virginia from state dropdown using value 'VA' on select#state
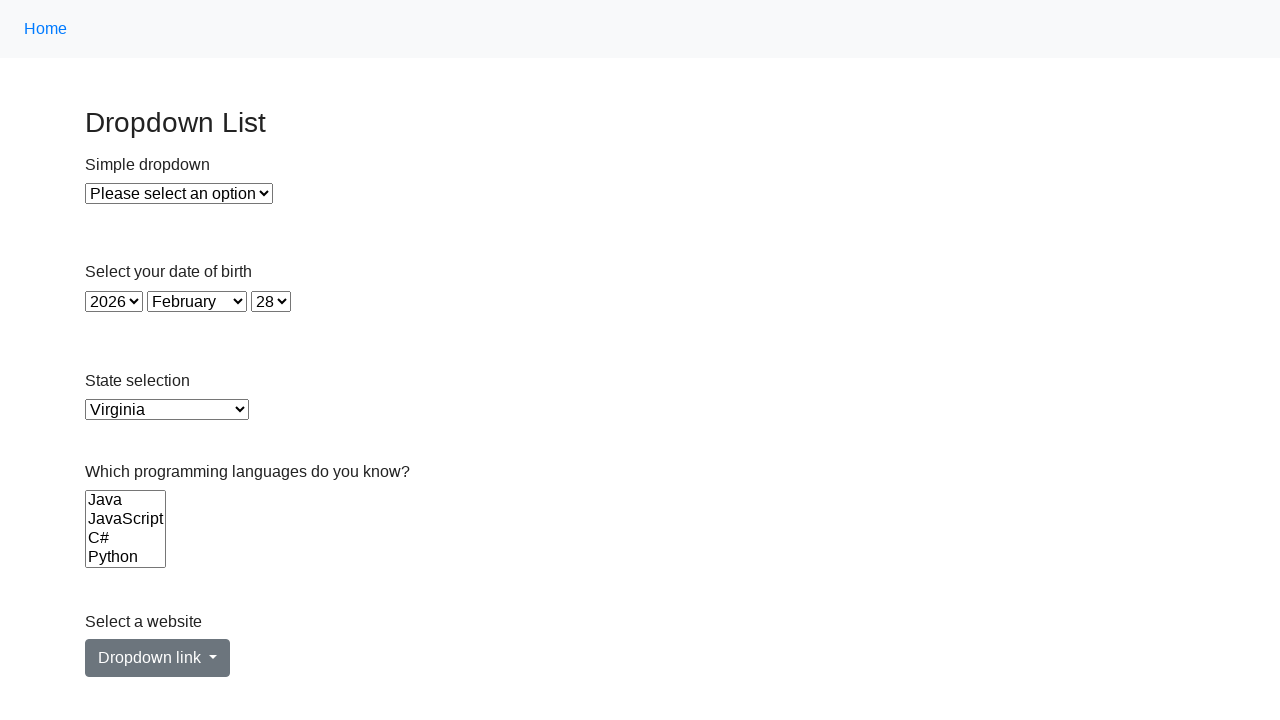

Selected California from state dropdown using index 5 on select#state
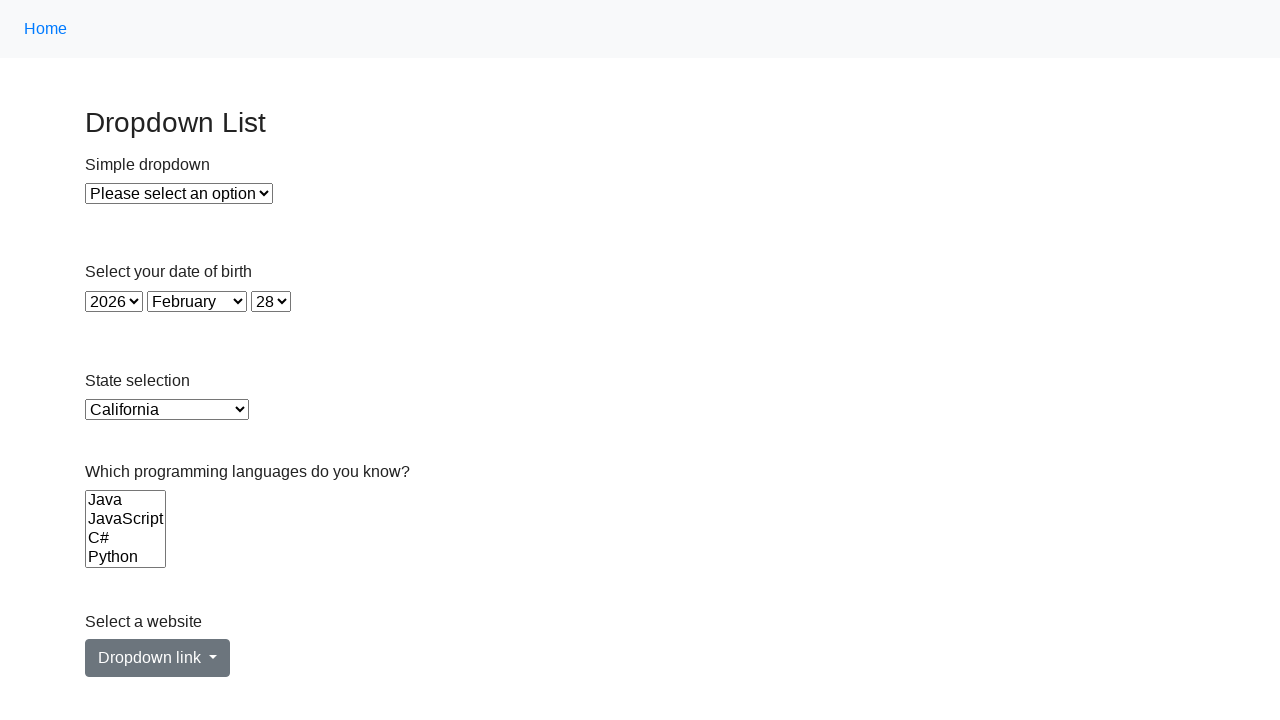

Located the checked option in state dropdown
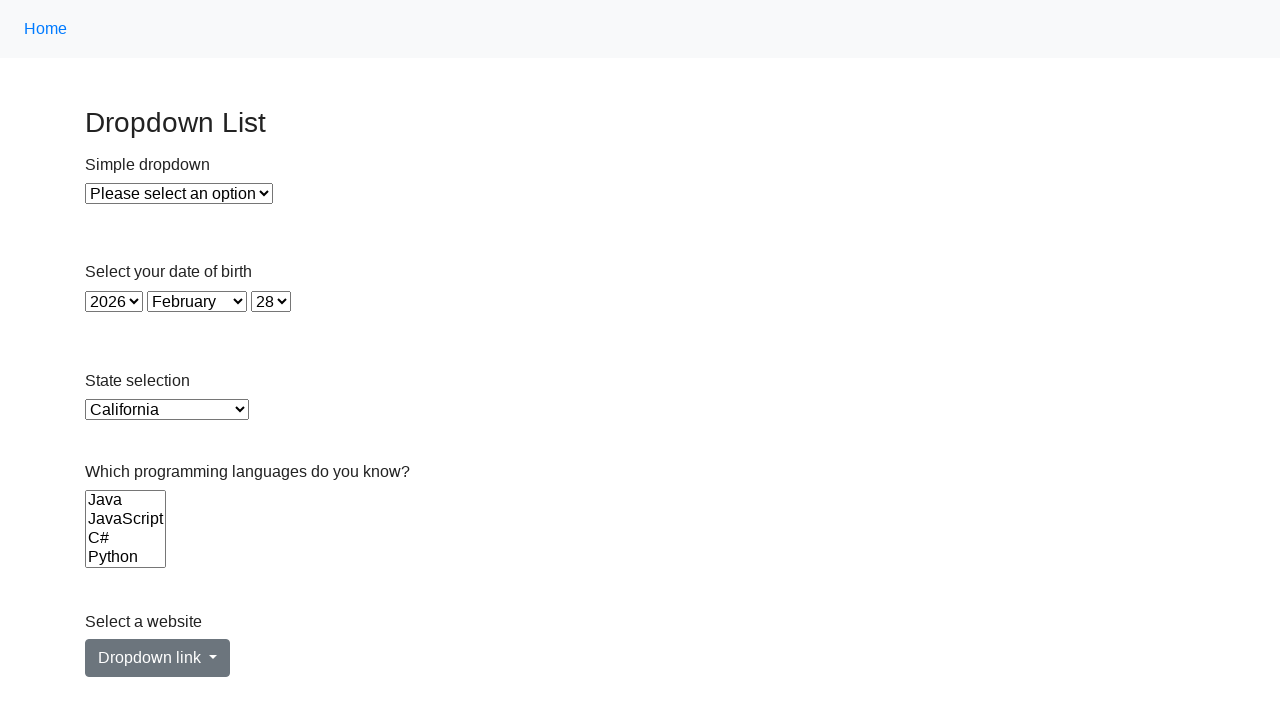

Verified that California is the final selected option
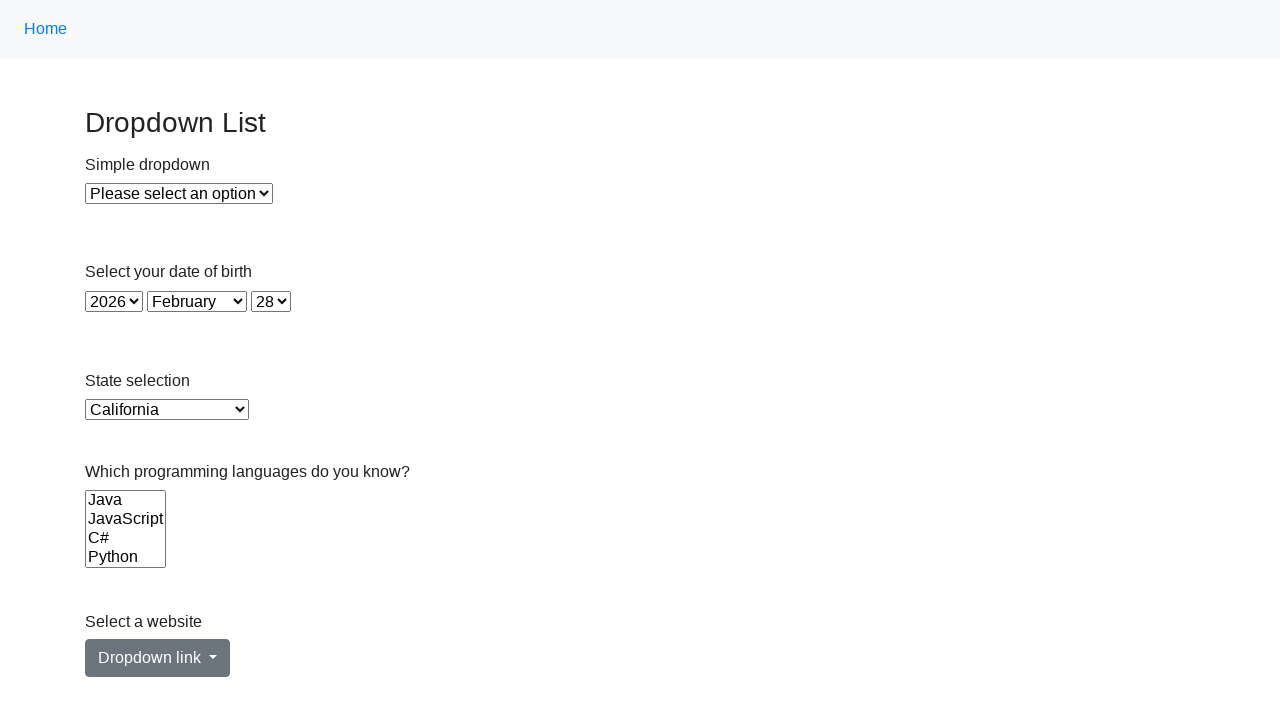

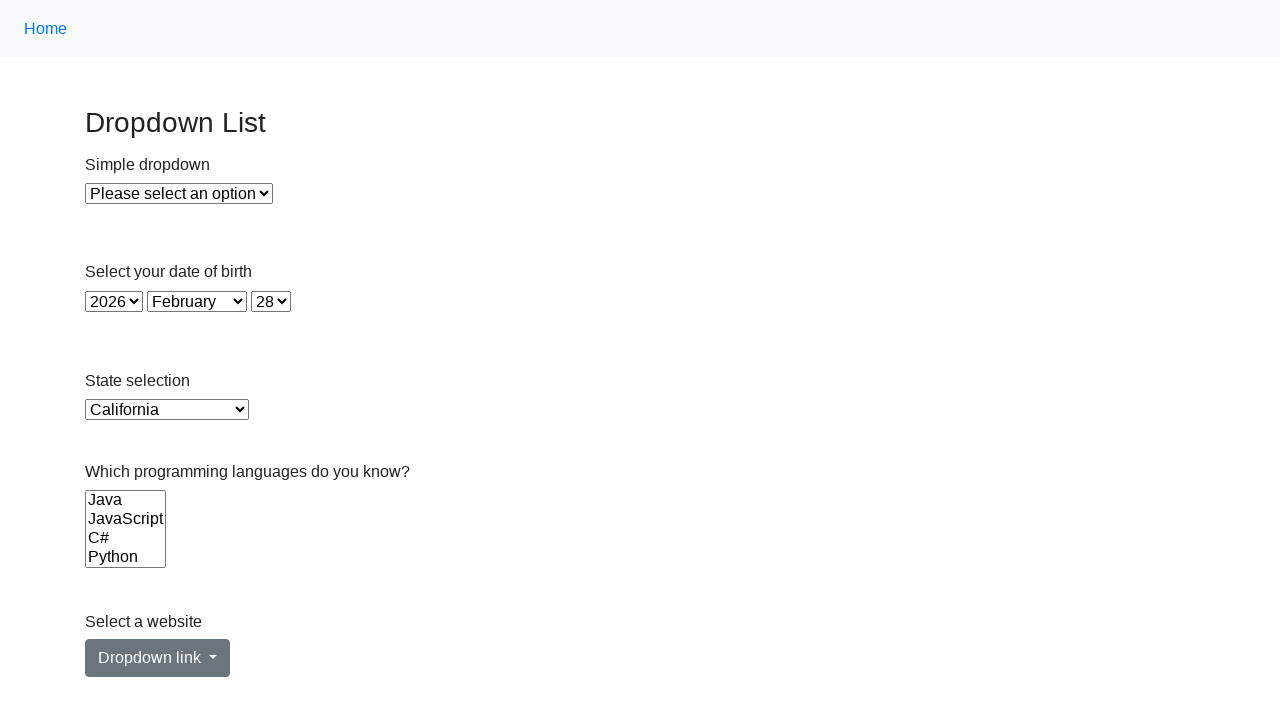